Tests user registration form with maximum length credentials (40-character username and 20-character password) and verifies successful registration message

Starting URL: https://anatoly-karpovich.github.io/demo-login-form/

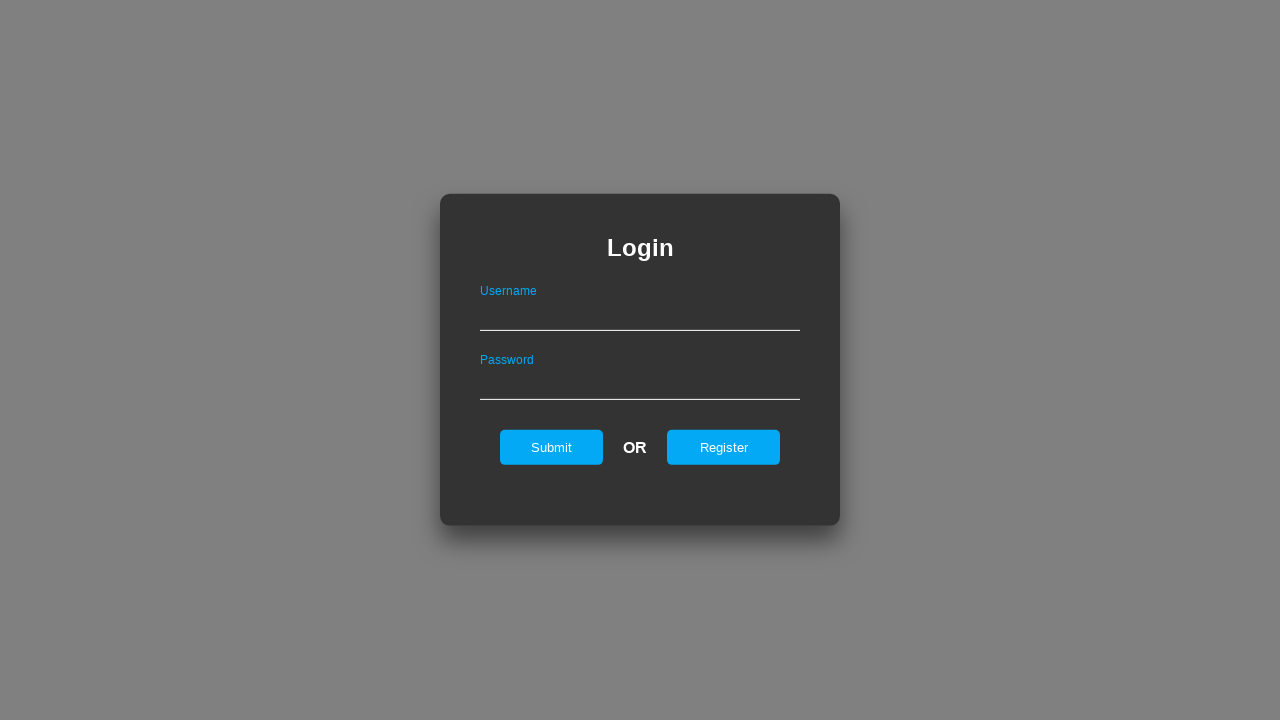

Clicked Register button on login page to navigate to registration form at (724, 447) on xpath=//input[@id="registerOnLogin"]
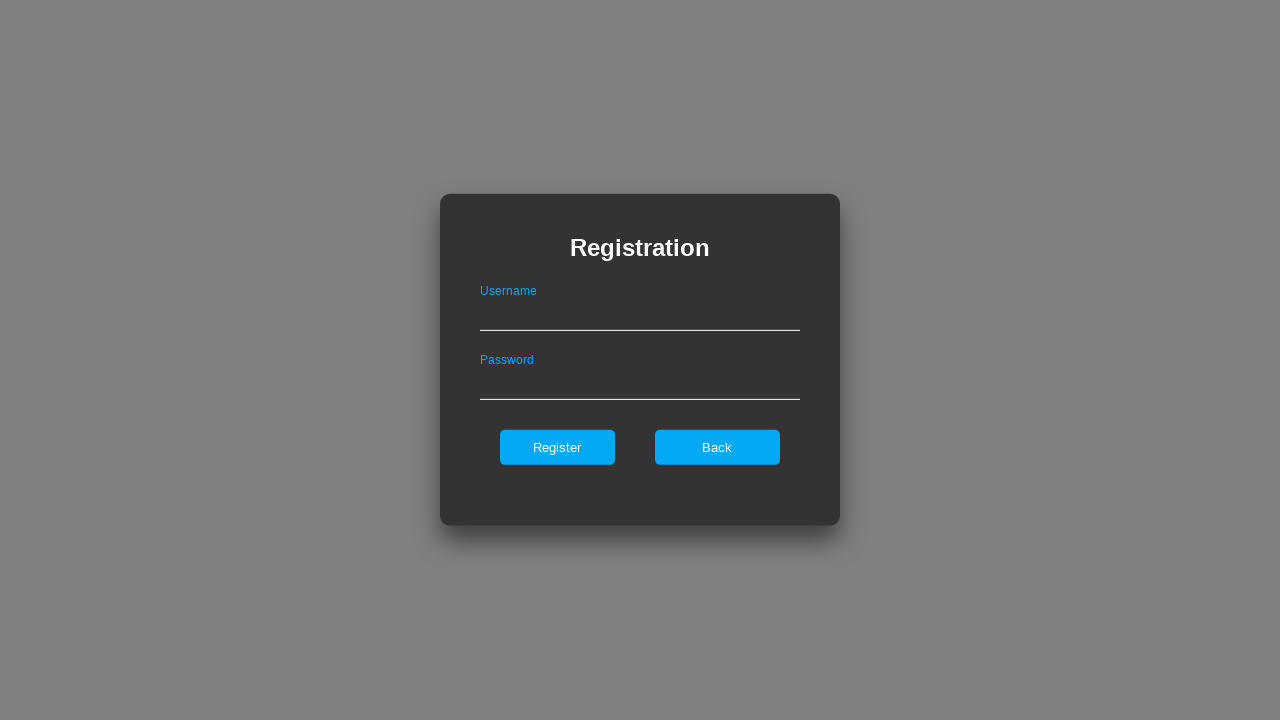

Filled username field with 40-character string 'tomytomytomytomytomytomytomytomytomytomy' on //input[@id="userNameOnRegister"]
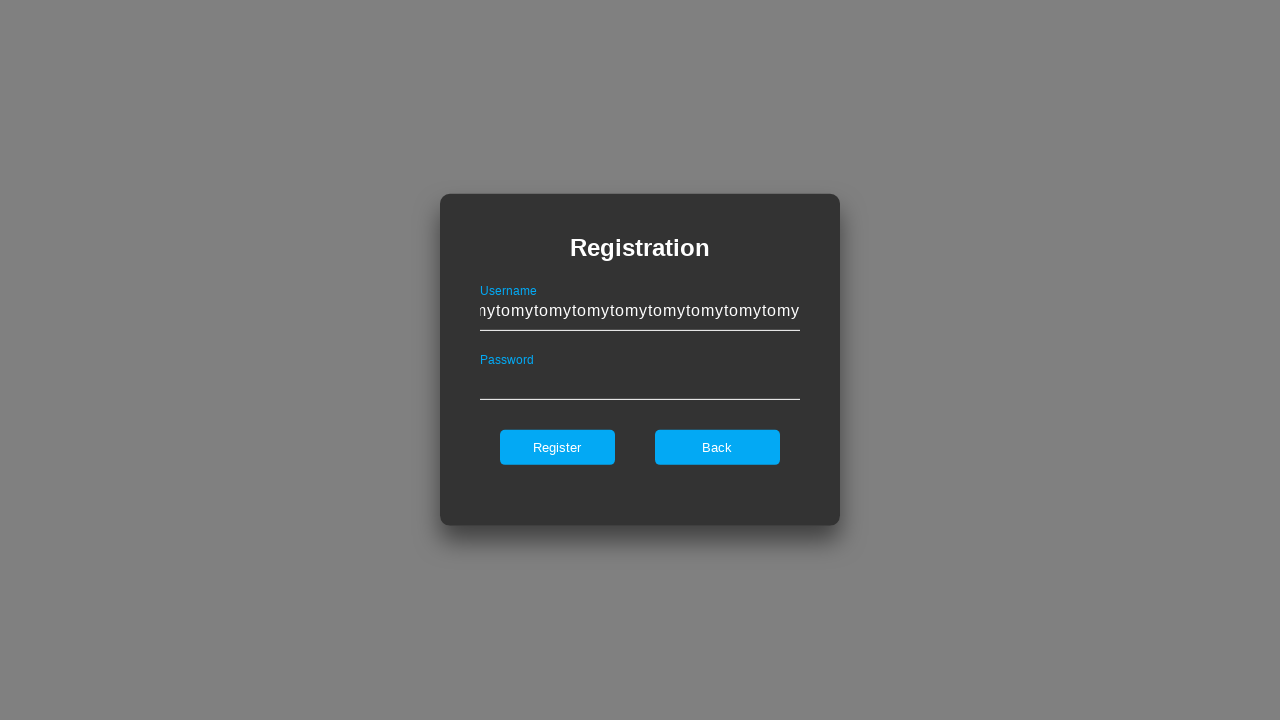

Filled password field with 20-character string 'Tomytomytomytomytom!' on //input[@id="passwordOnRegister"]
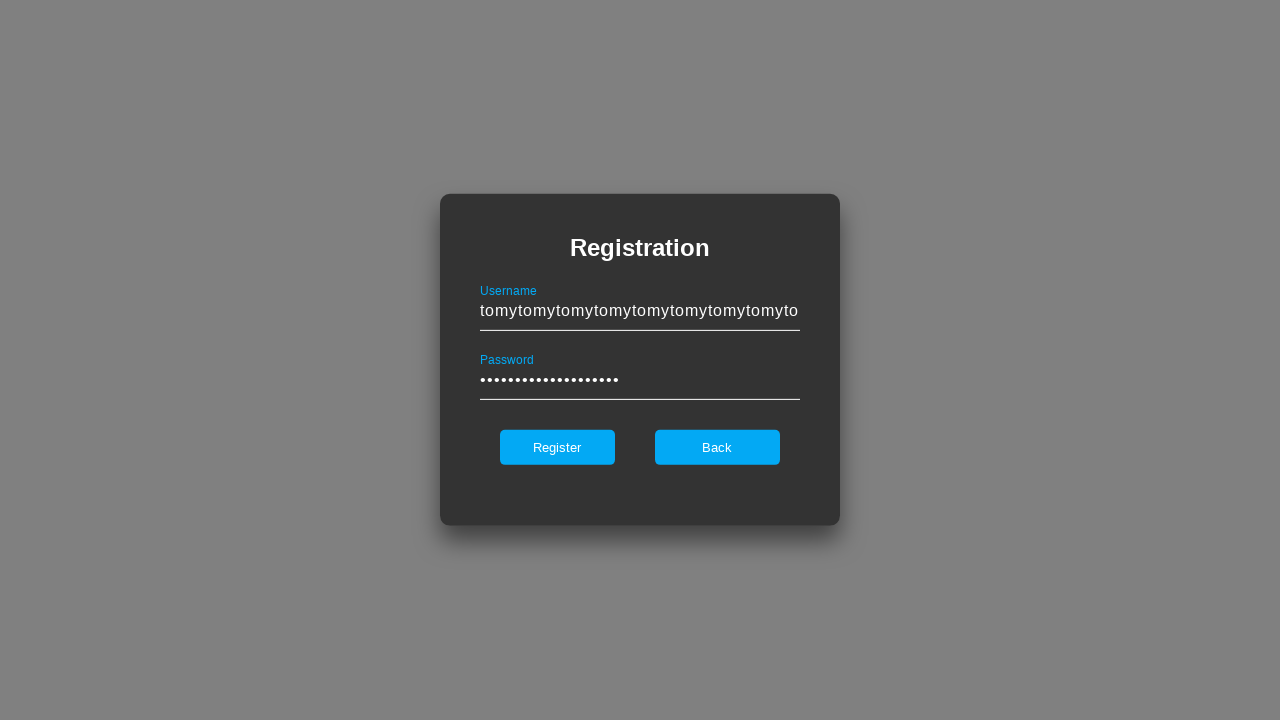

Clicked register button to submit registration form at (557, 447) on xpath=//input[@id="register"]
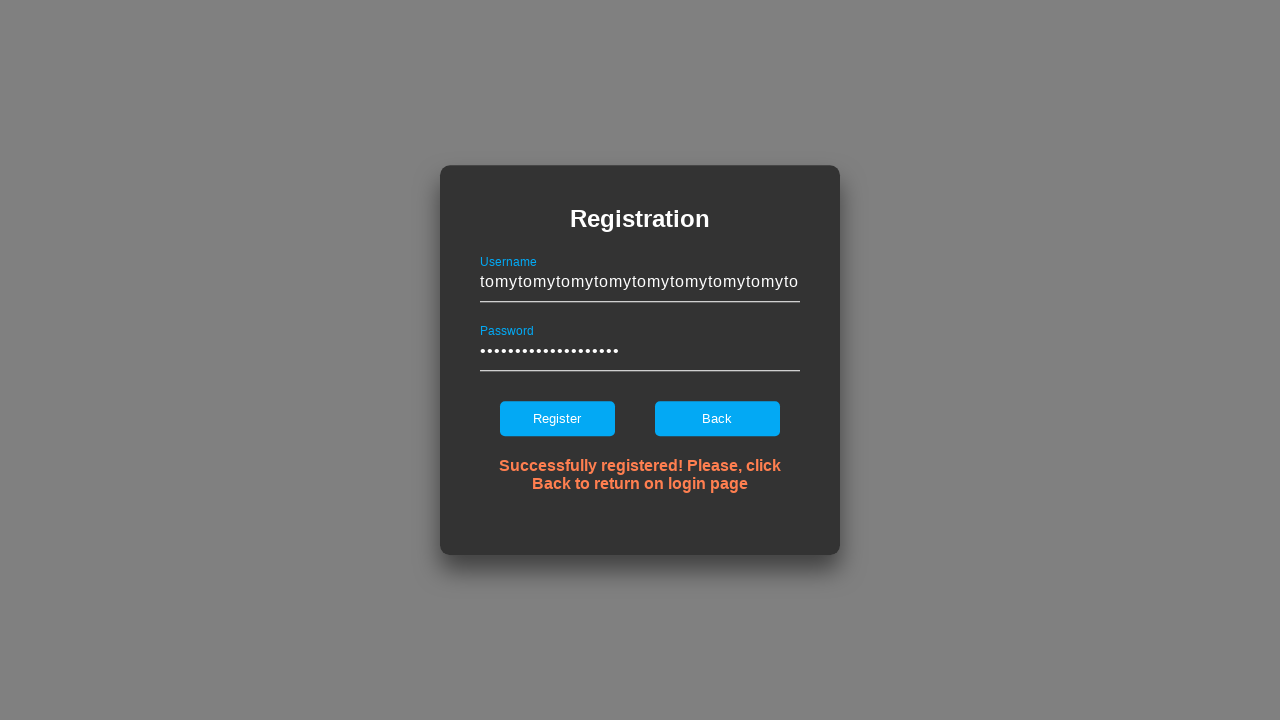

Verified success message is displayed on registration form
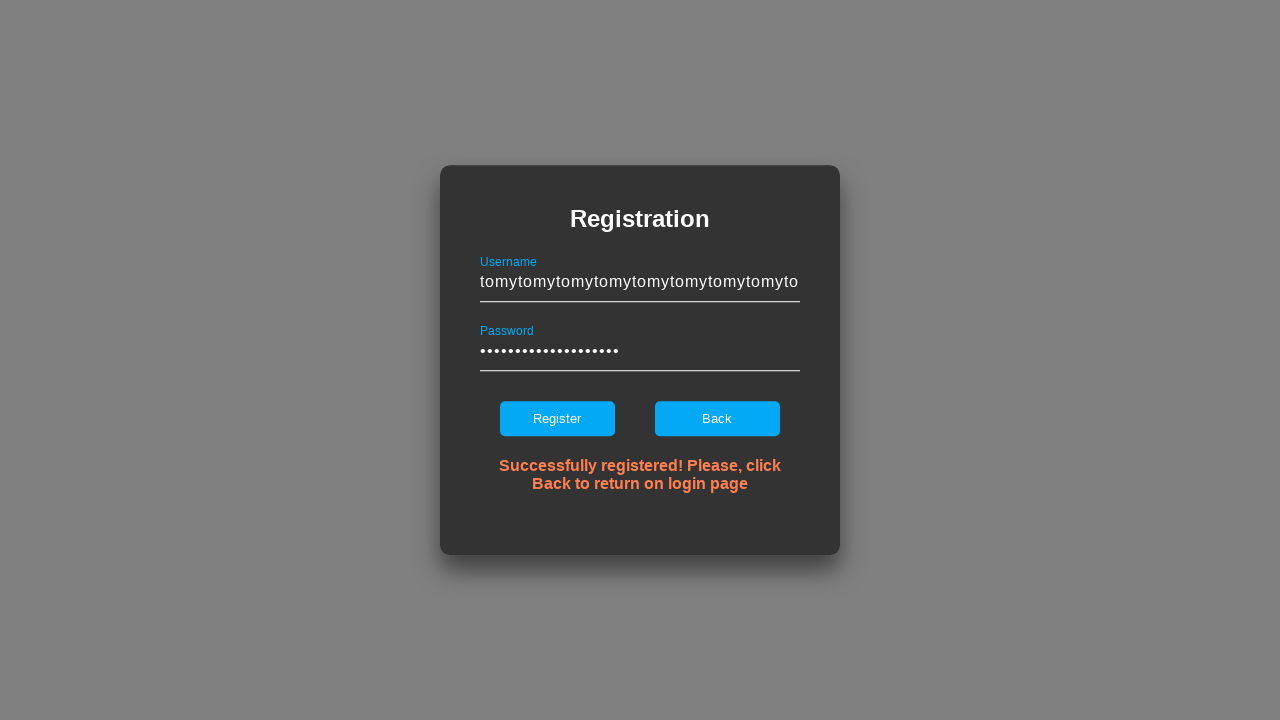

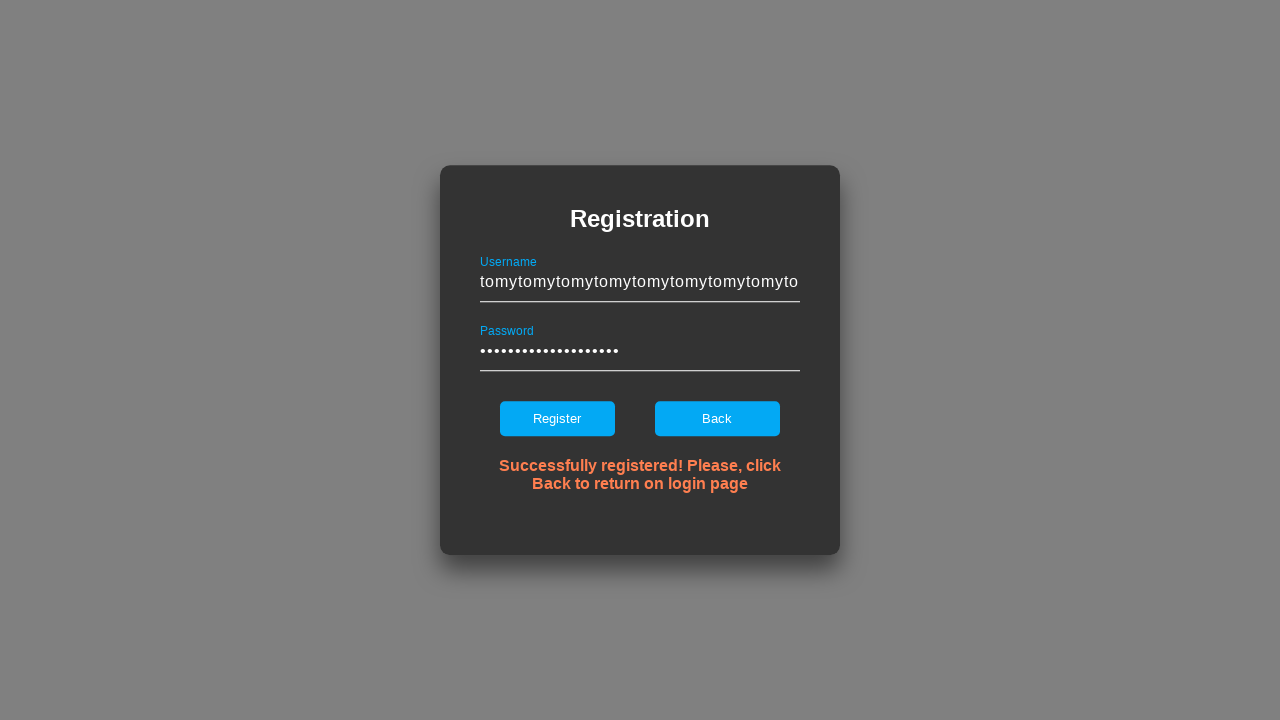